Navigates to a blog page about web elements and clicks on a Google link to test basic link clicking functionality

Starting URL: https://theautomationzone.blogspot.com/2020/07/mix-of-basic-webelements.html

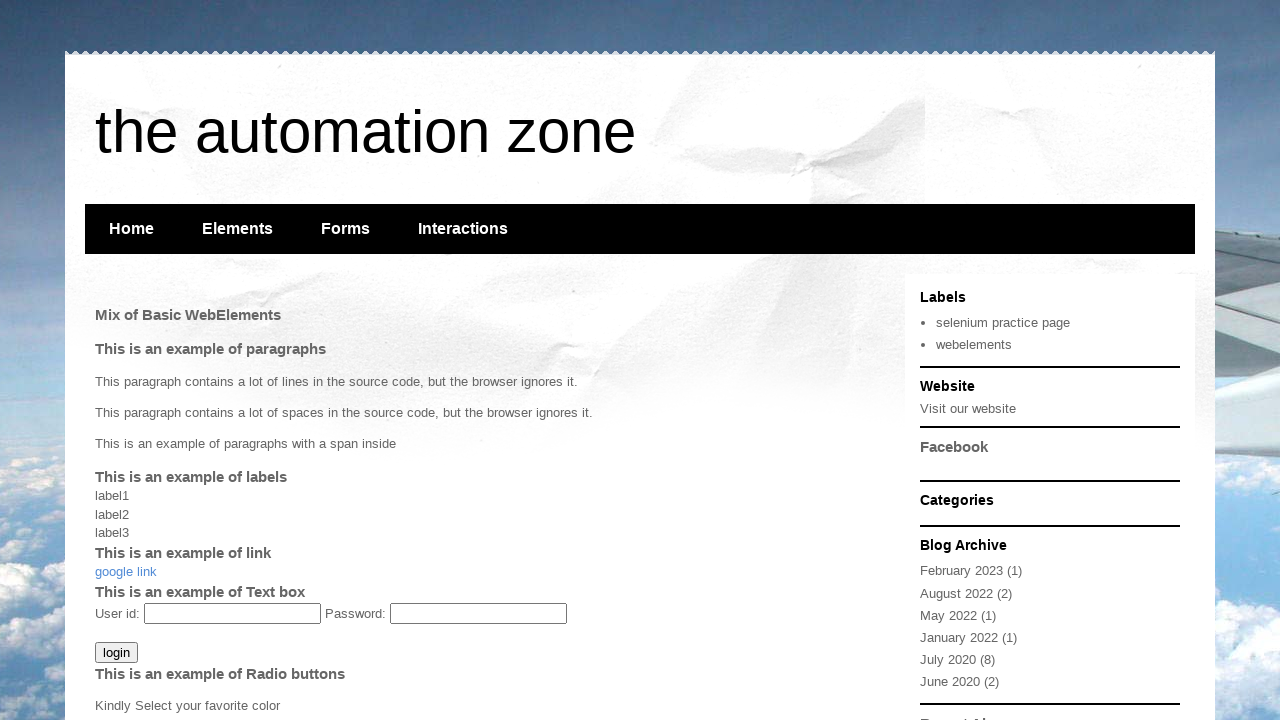

Navigated to blog page with basic web elements
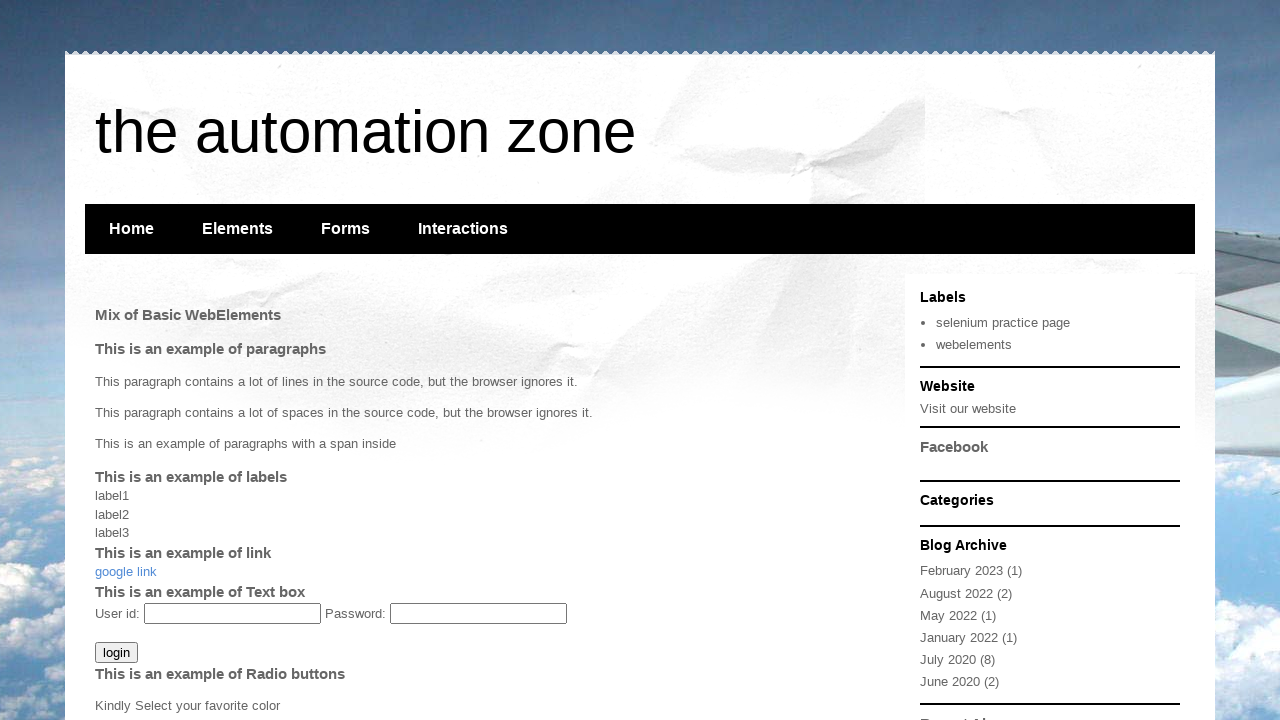

Clicked on Google link at (126, 572) on text=google link
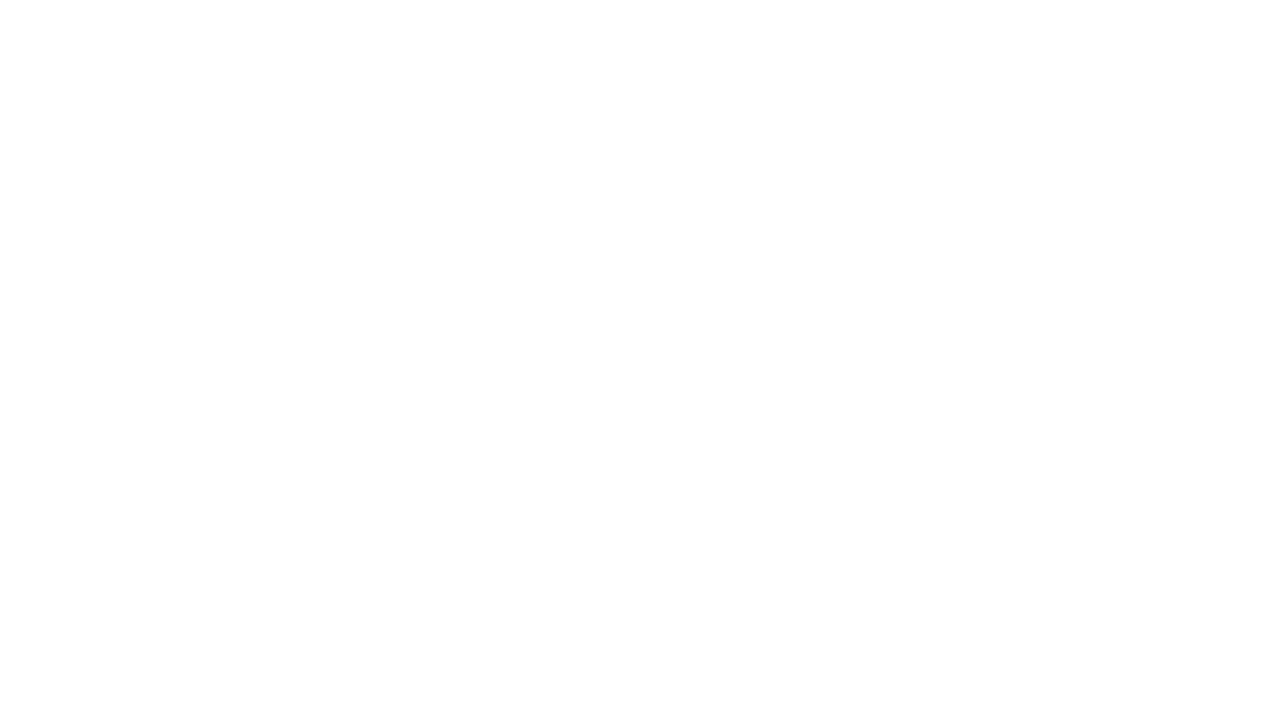

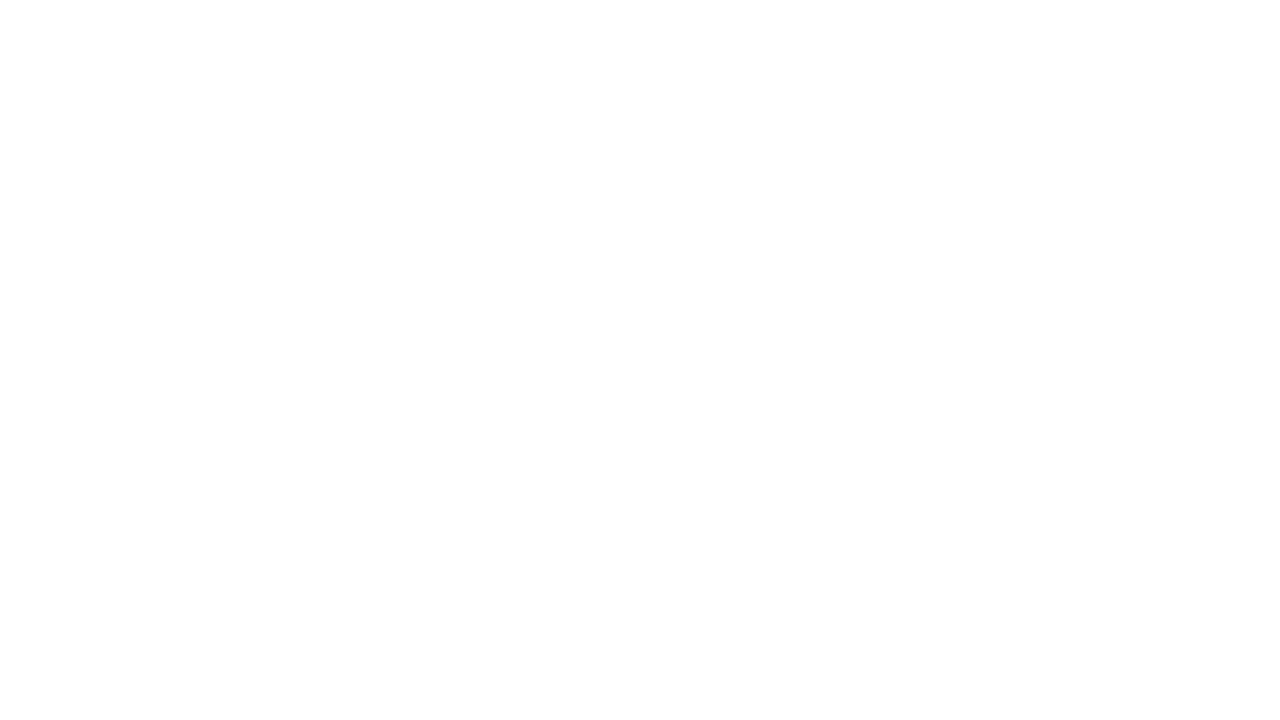